Verifies that the Signup/Login navbar link is visible and navigates to login page when clicked

Starting URL: https://automationexercise.com/

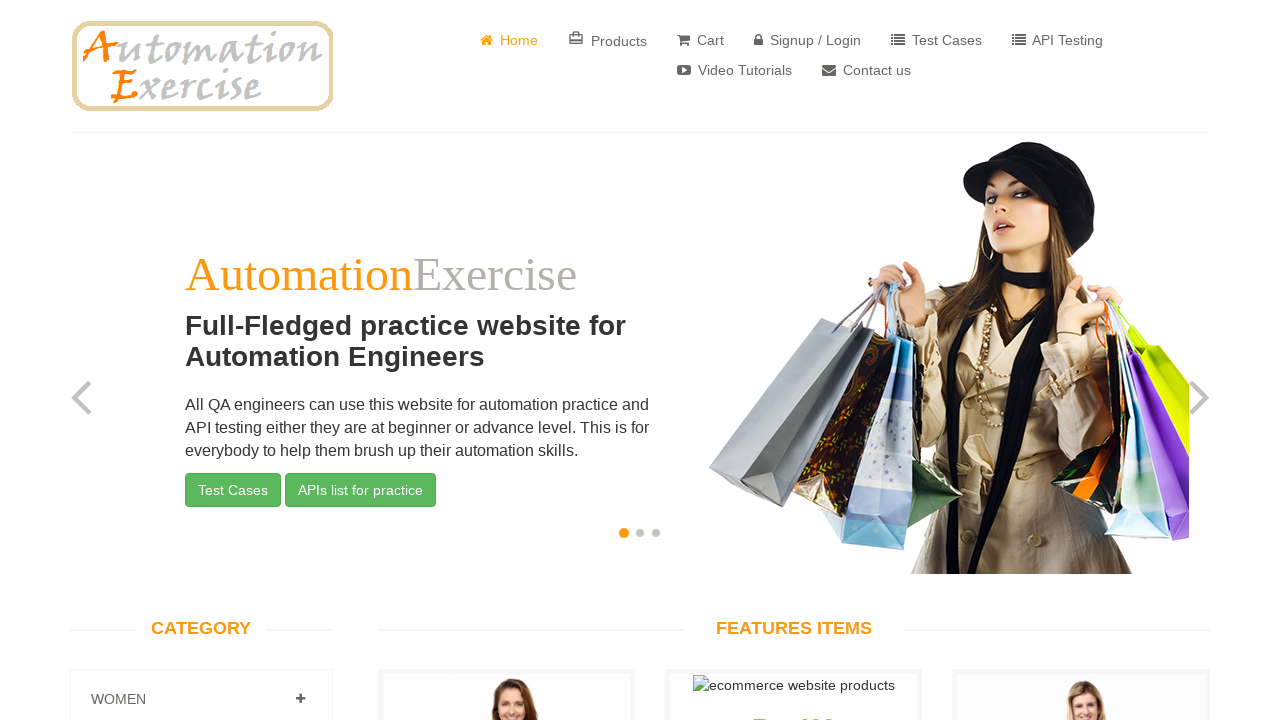

Signup / Login navbar link is visible
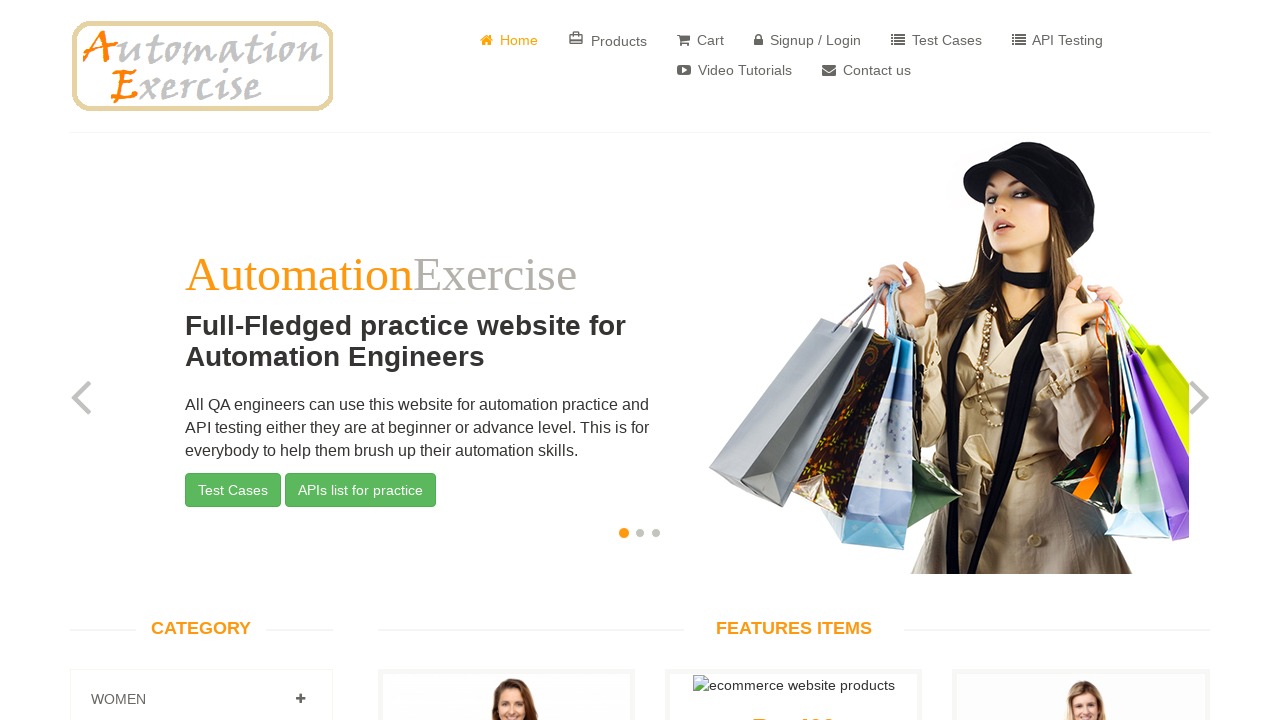

Clicked Signup / Login navbar link at (808, 40) on a[href='/login']
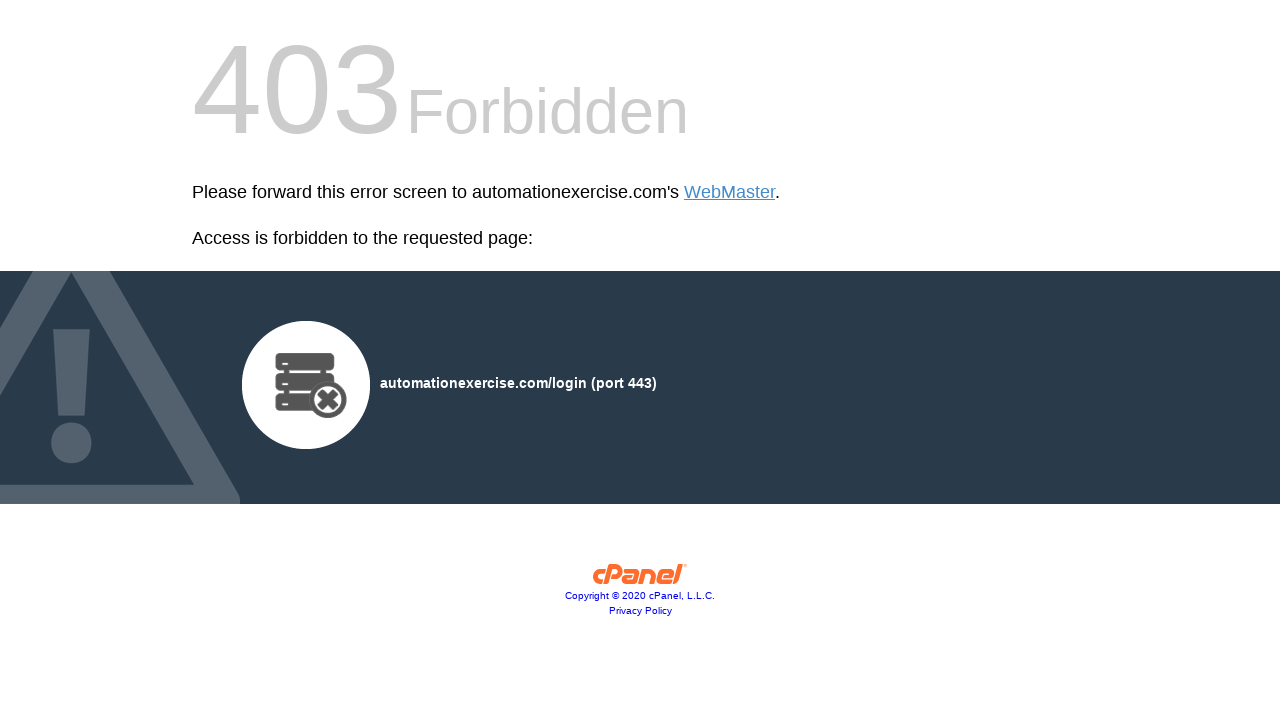

Successfully navigated to login page
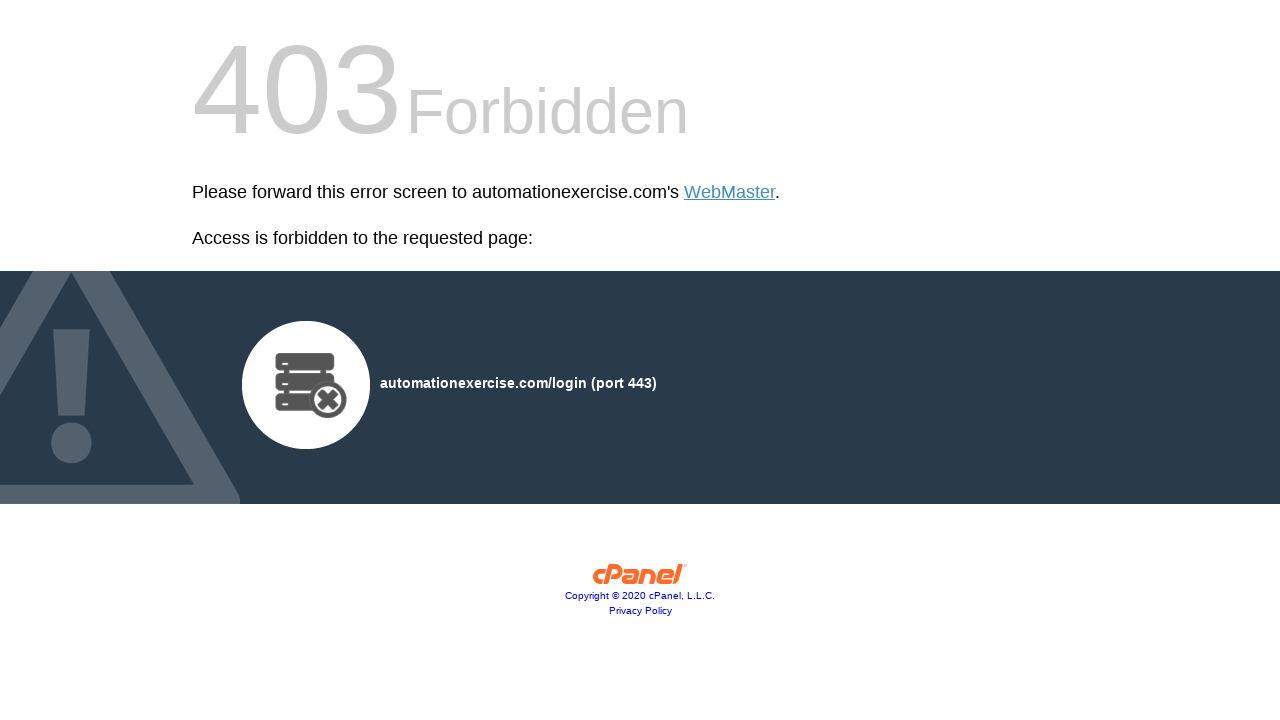

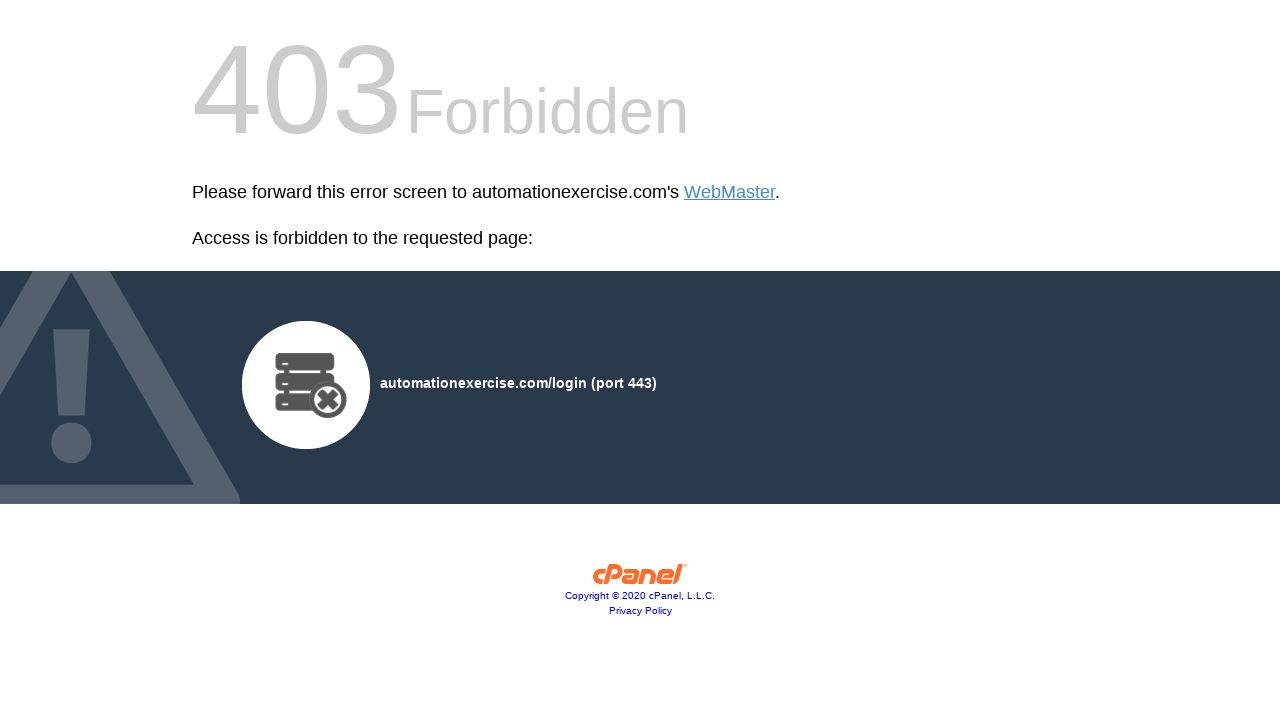